Tests drag and drop functionality by dragging column A to B and back, verifying text changes

Starting URL: https://the-internet.herokuapp.com/

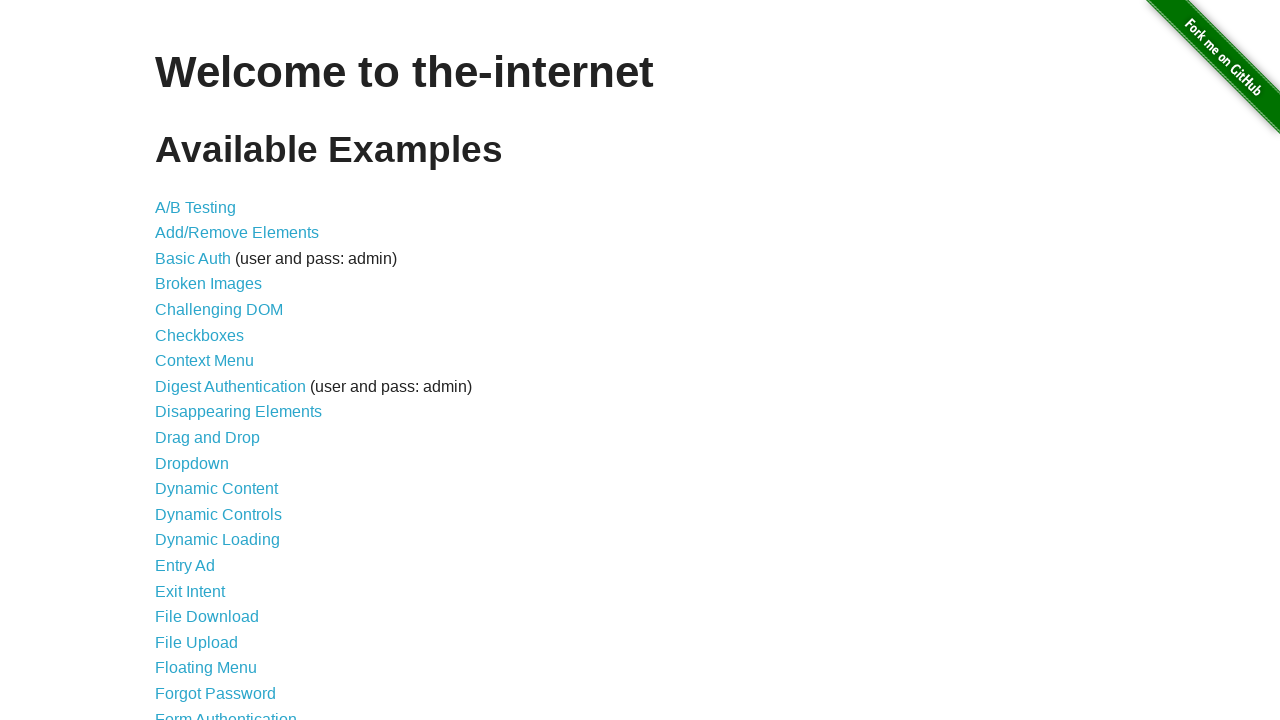

Clicked 'Drag and Drop' link to navigate to test page at (208, 438) on internal:role=link[name="Drag and Drop"i]
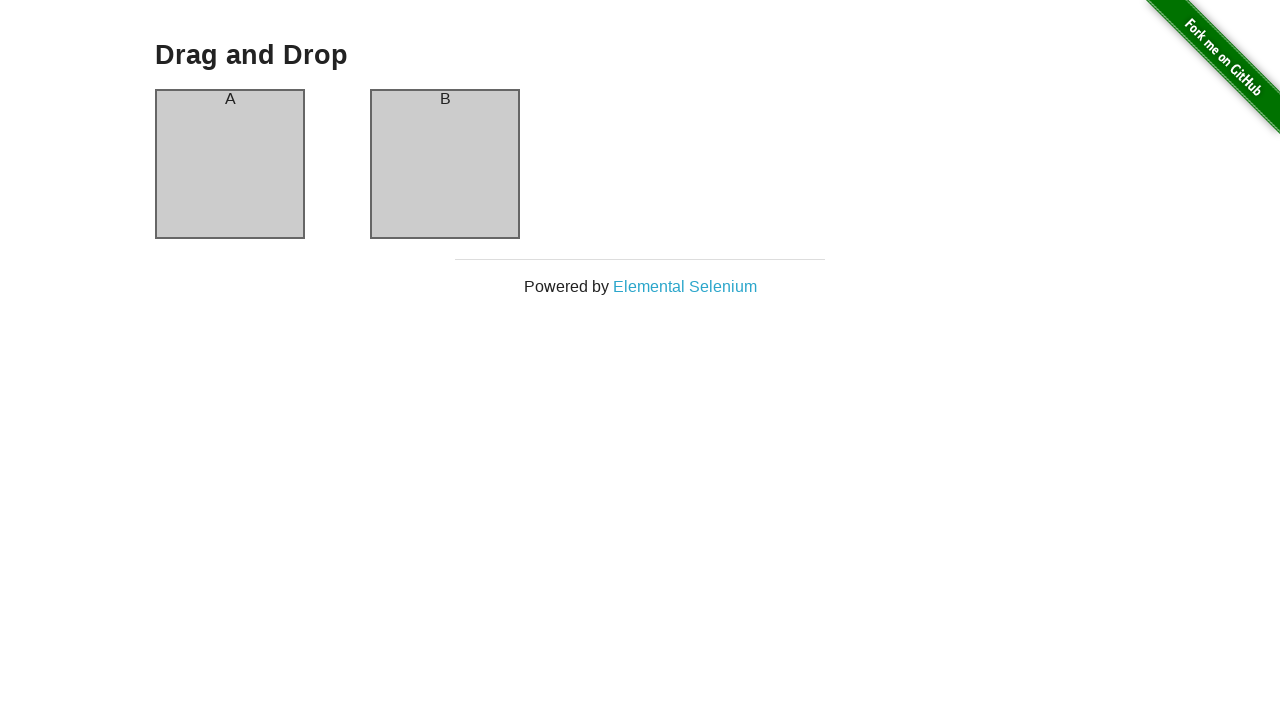

Dragged column A to column B position at (445, 164)
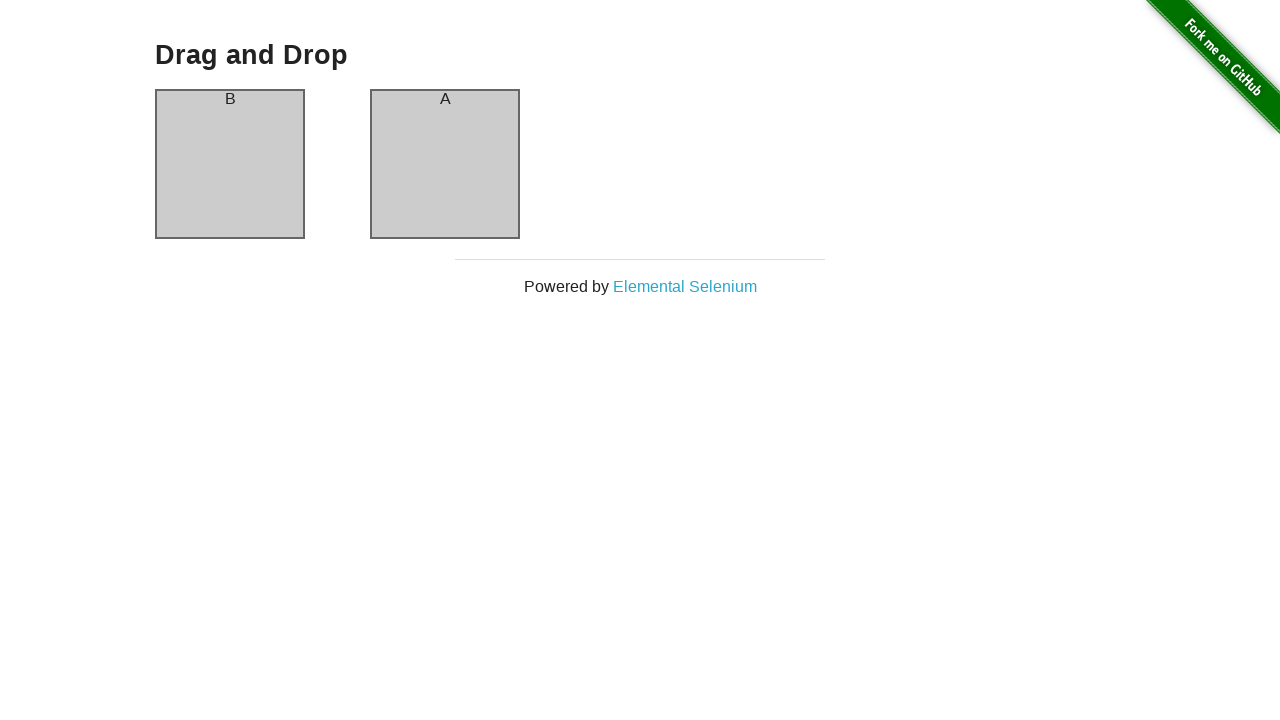

Verified column A now contains text 'B'
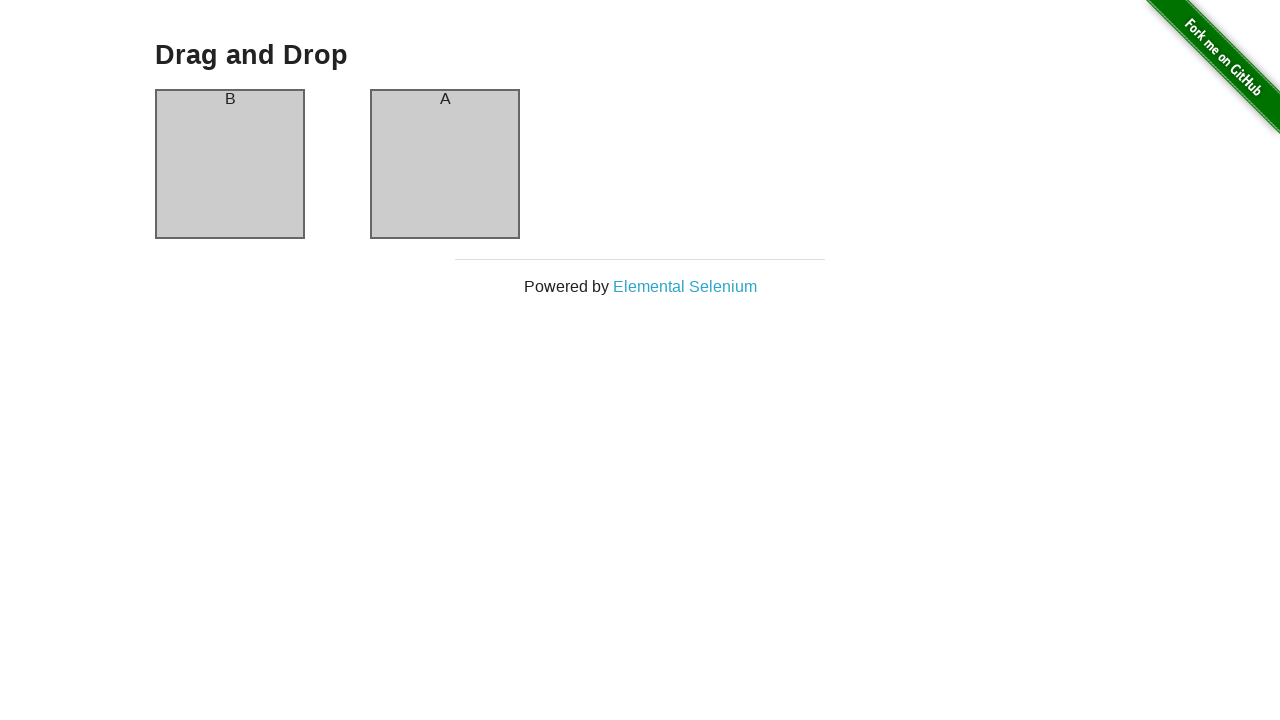

Dragged column B back to column A position at (230, 164)
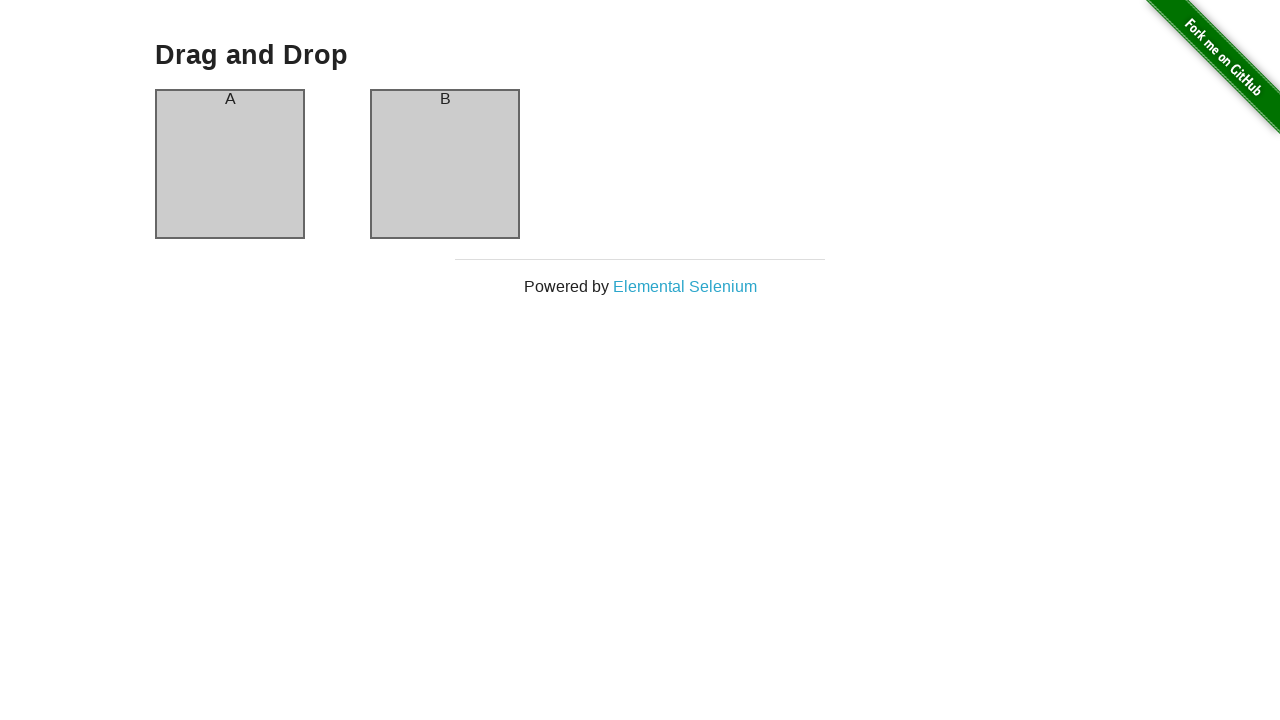

Verified column A now contains text 'A'
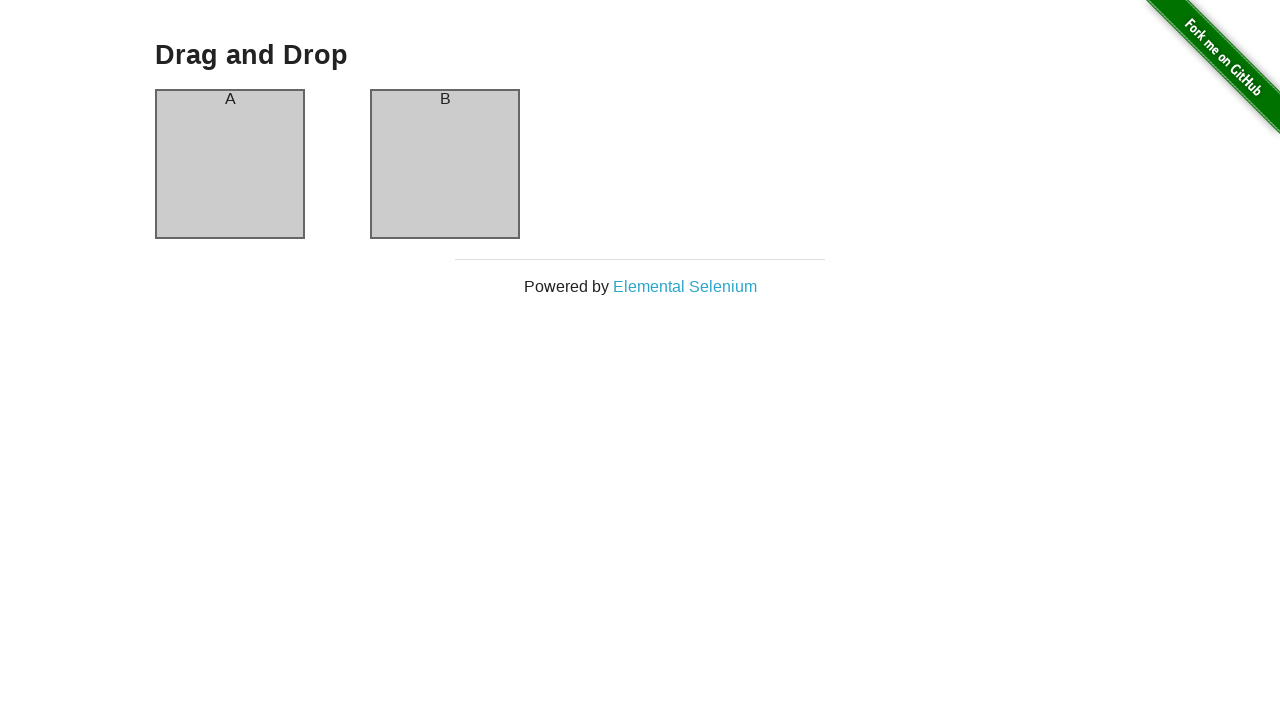

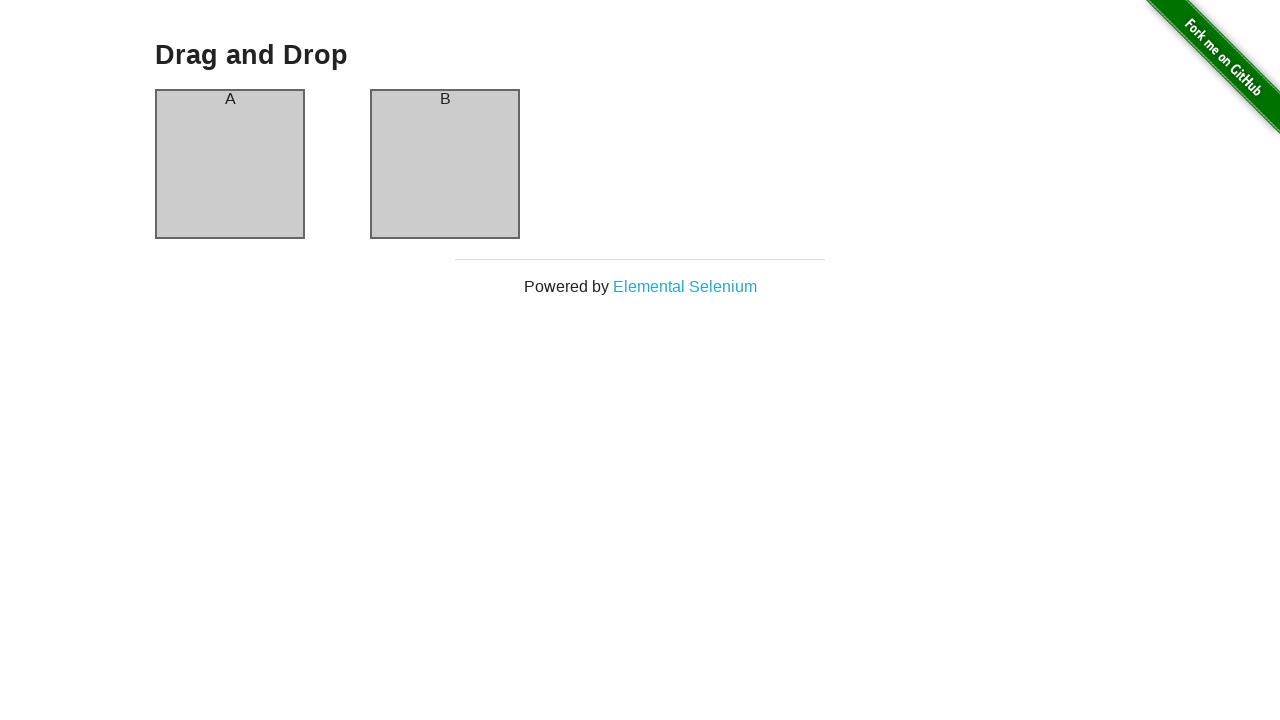